Adds specific vegetables (Cucumber, Brocolli, Beetroot) to the shopping cart by finding them in the product list and clicking their add to cart buttons

Starting URL: https://rahulshettyacademy.com/seleniumPractise/#/

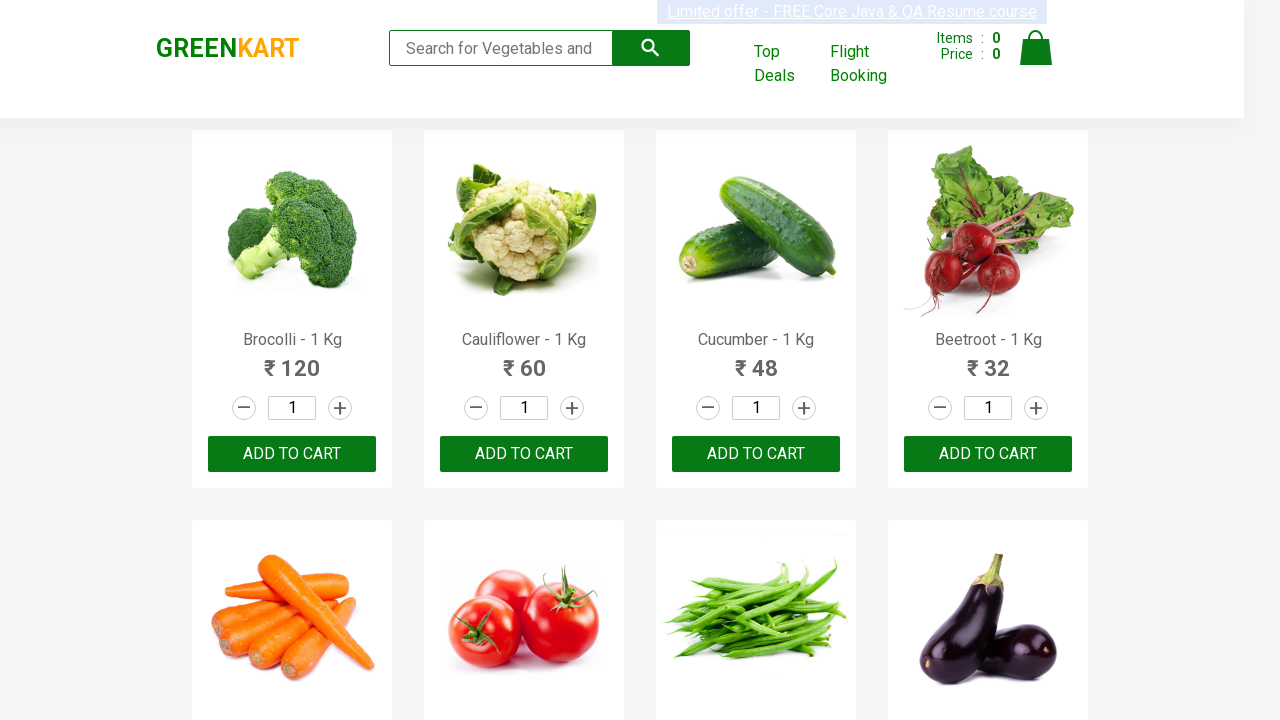

Navigated to Rahul Shetty Academy Selenium Practice page
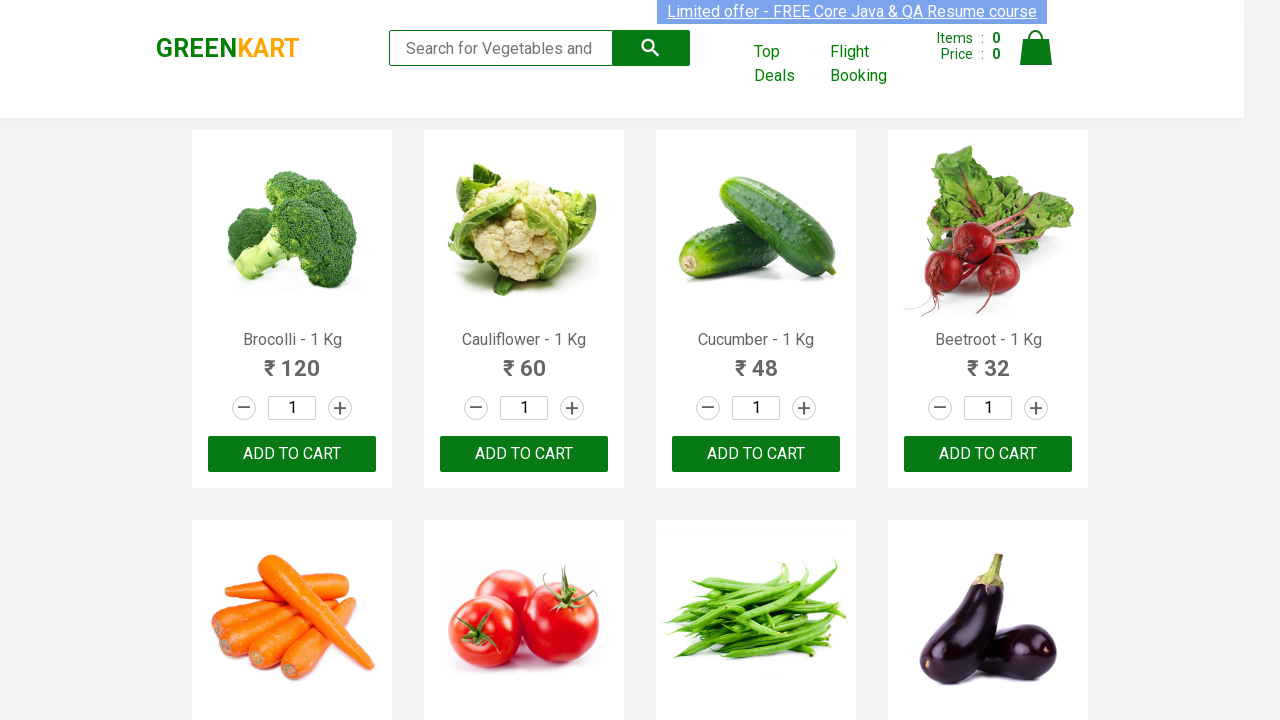

Products loaded on the page
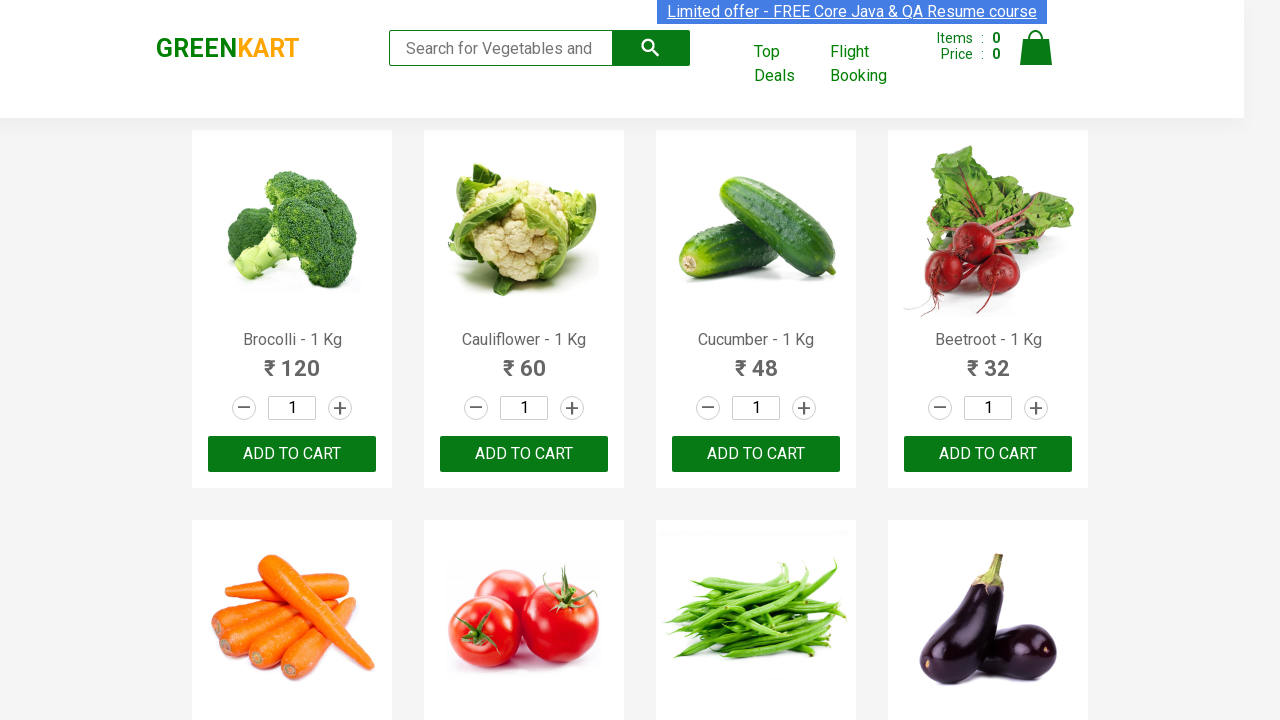

Retrieved all product names from the product list
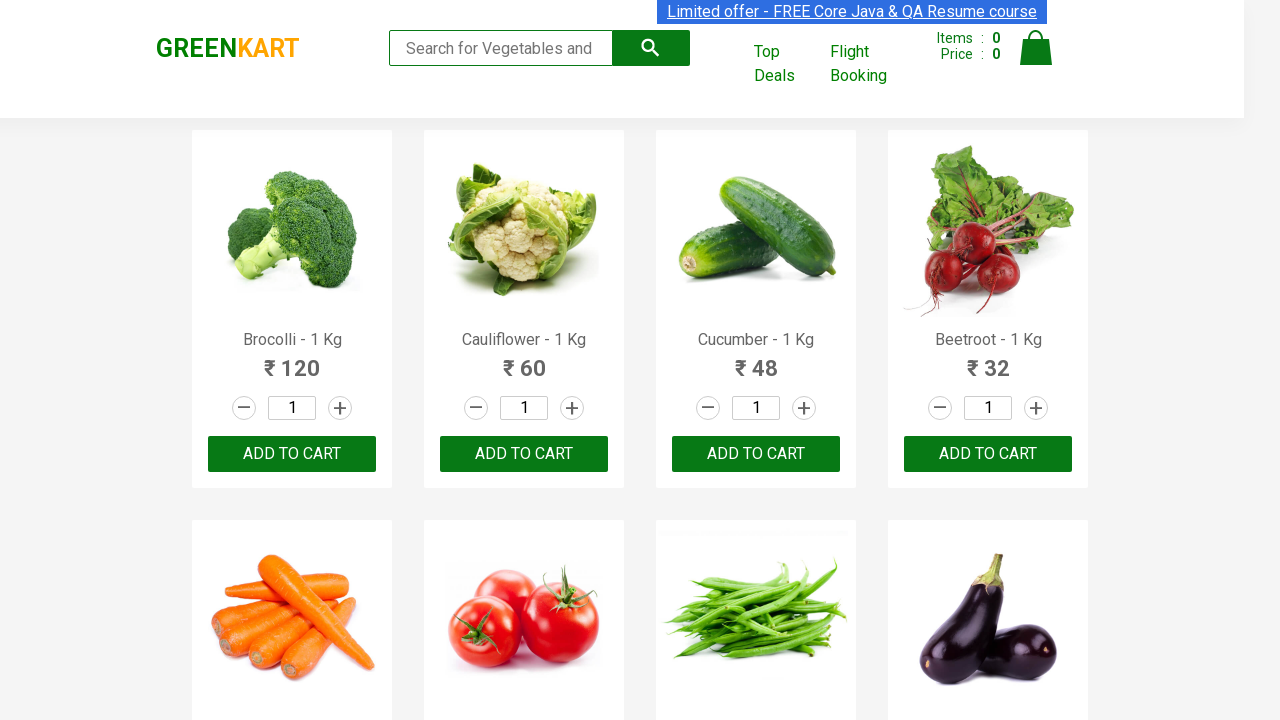

Retrieved all add to cart buttons
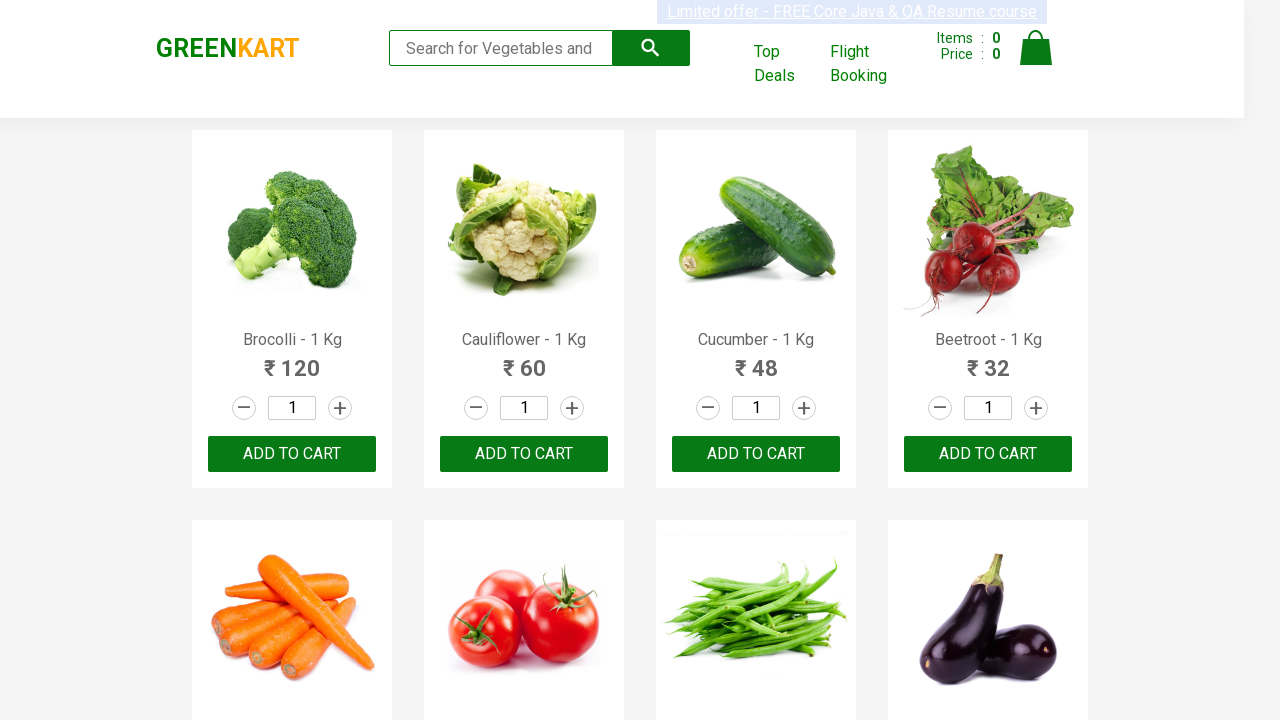

Added Brocolli to shopping cart at (292, 454) on div.product-action button >> nth=0
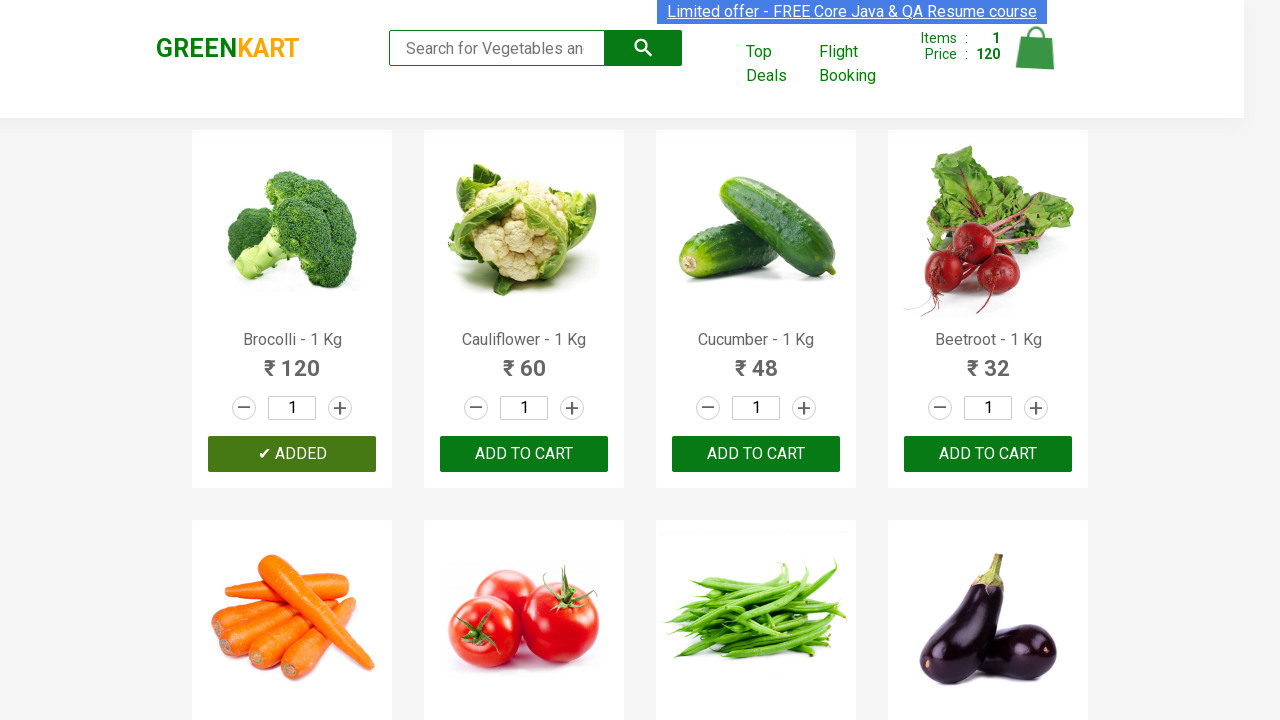

Added Cucumber to shopping cart at (756, 454) on div.product-action button >> nth=2
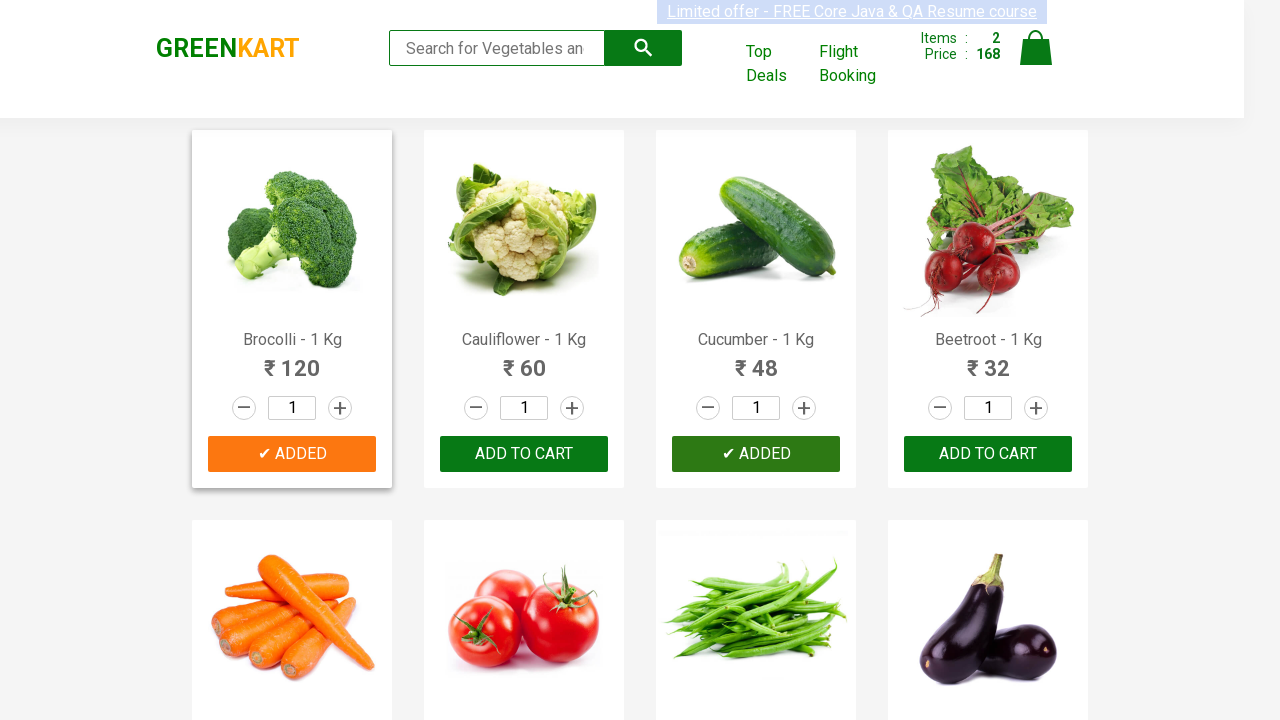

Added Beetroot to shopping cart at (988, 454) on div.product-action button >> nth=3
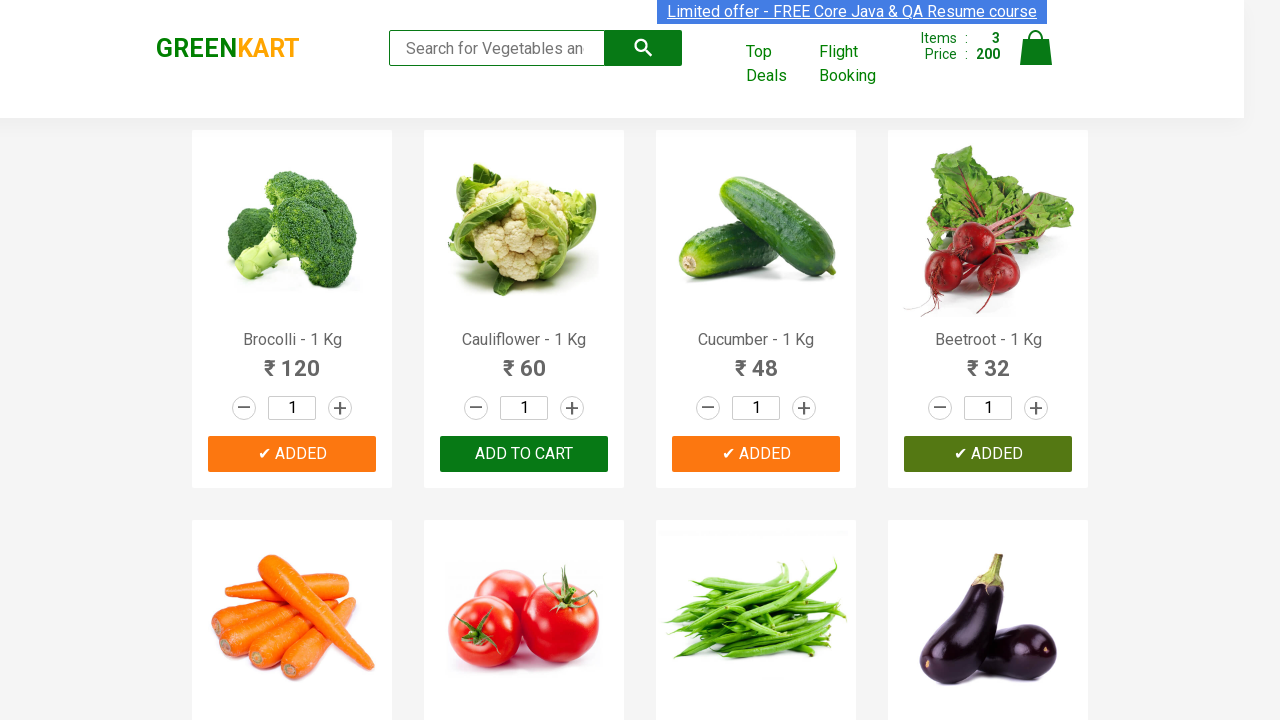

All vegetables (Cucumber, Brocolli, Beetroot) successfully added to cart
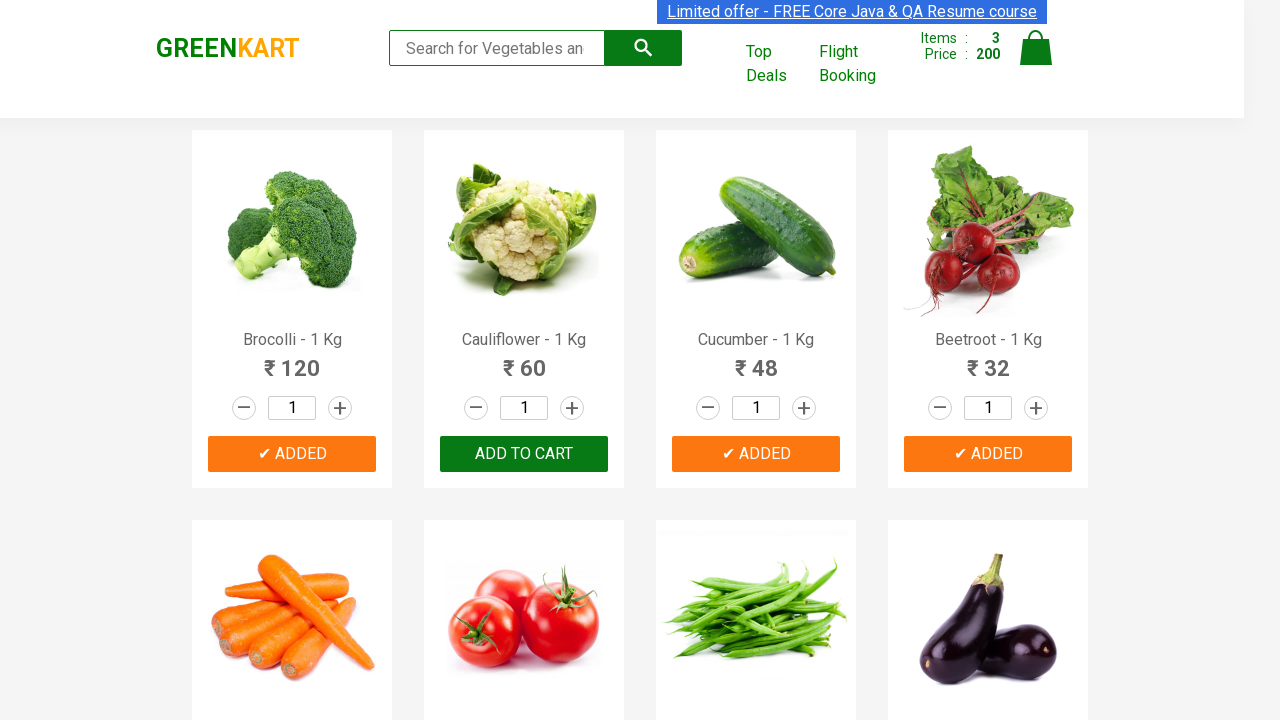

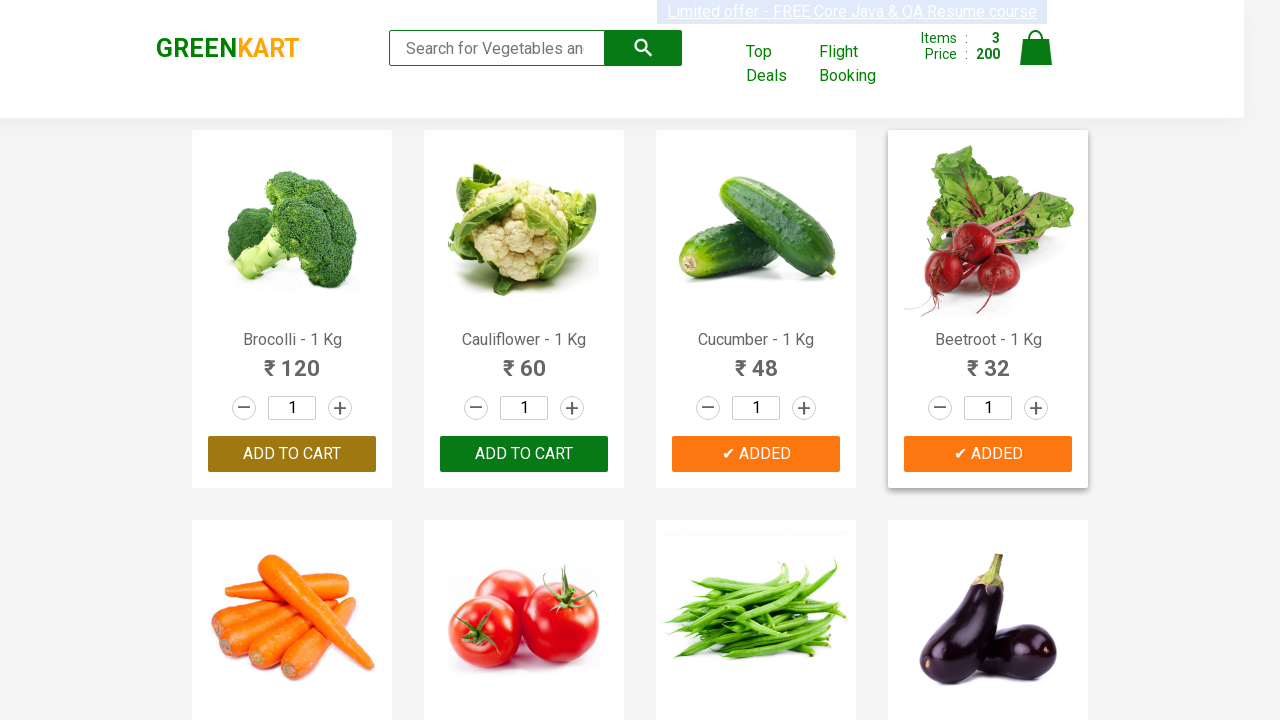